Tests checkbox functionality by ensuring both checkboxes are selected - clicks on each checkbox if it's not already selected, then verifies both are checked.

Starting URL: https://the-internet.herokuapp.com/checkboxes

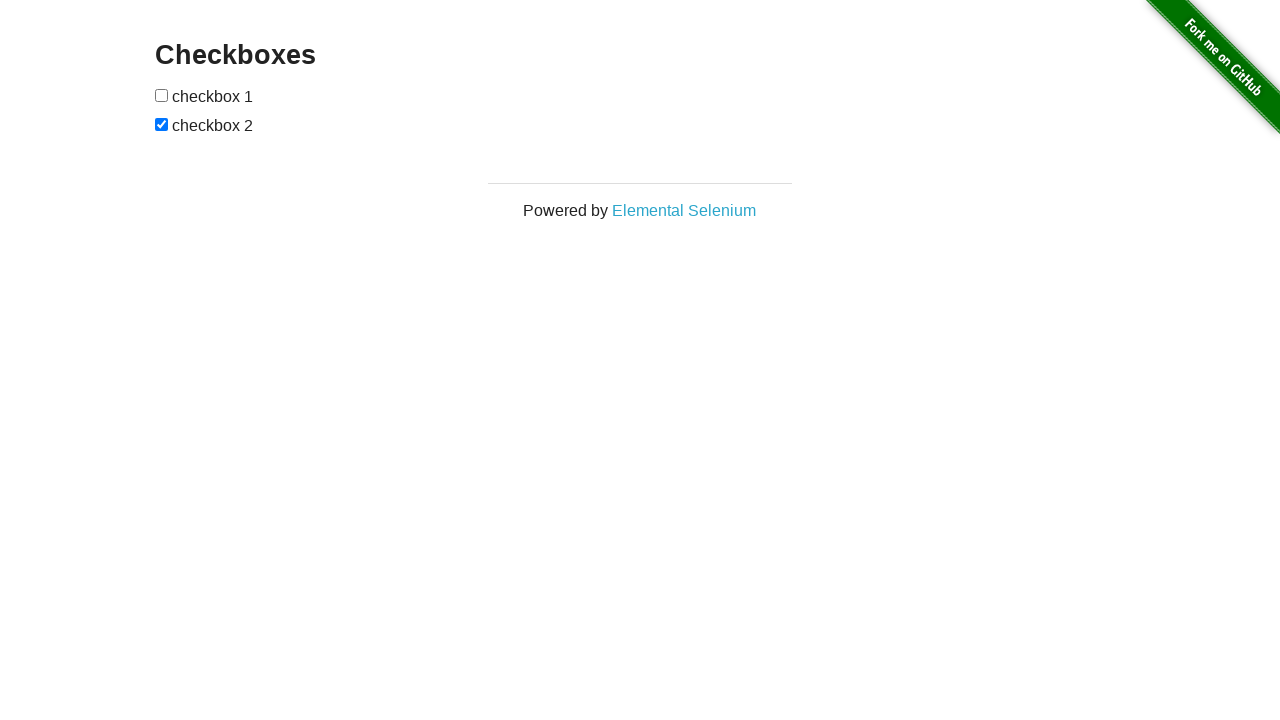

Navigated to checkbox test page
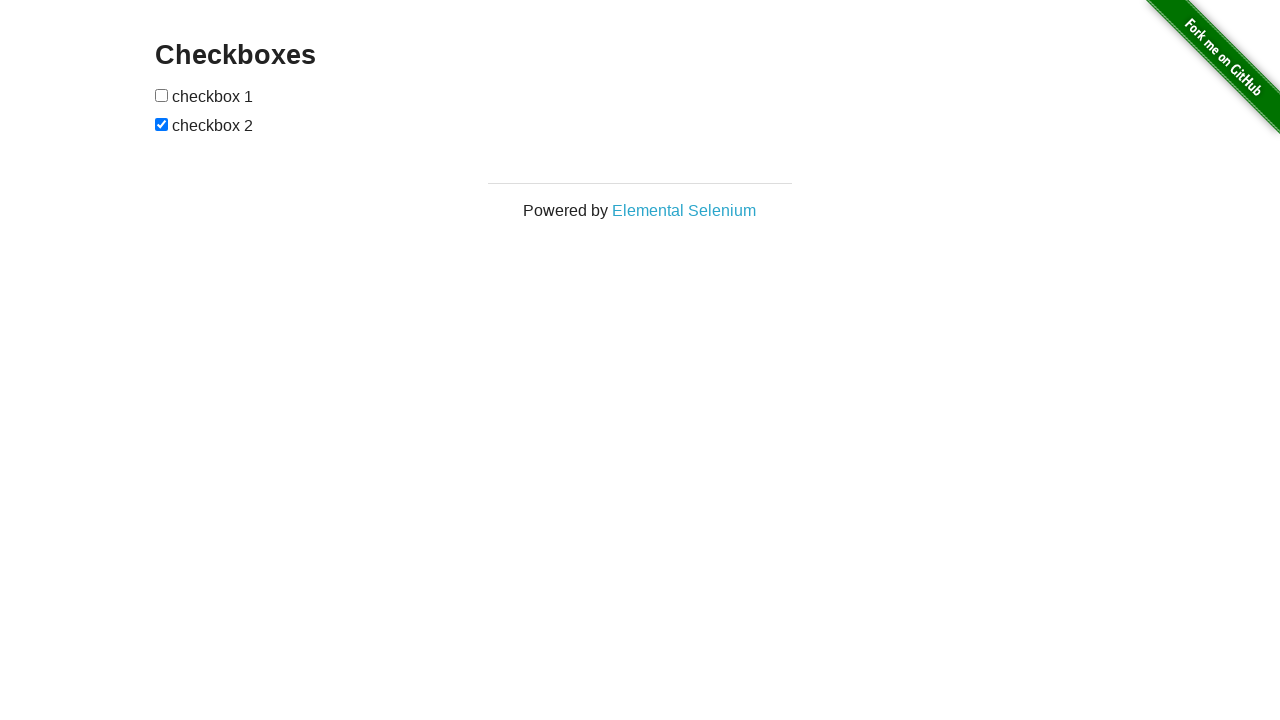

Located first checkbox element
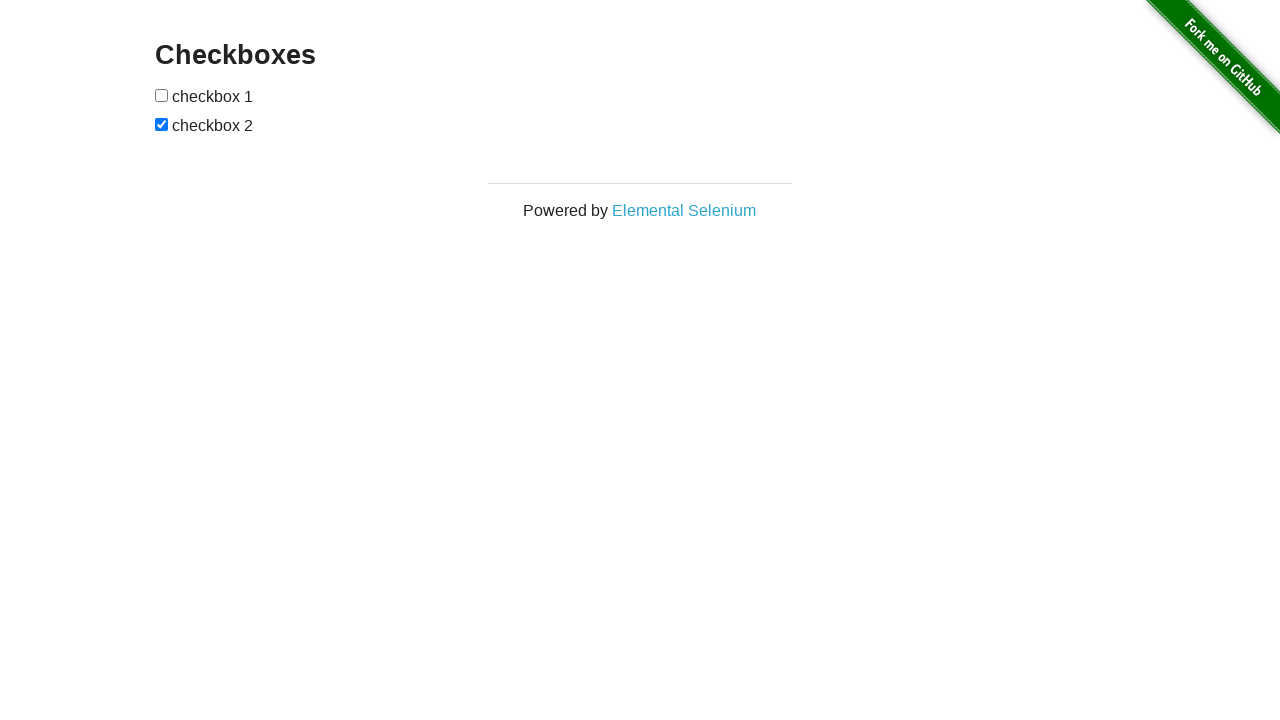

Located second checkbox element
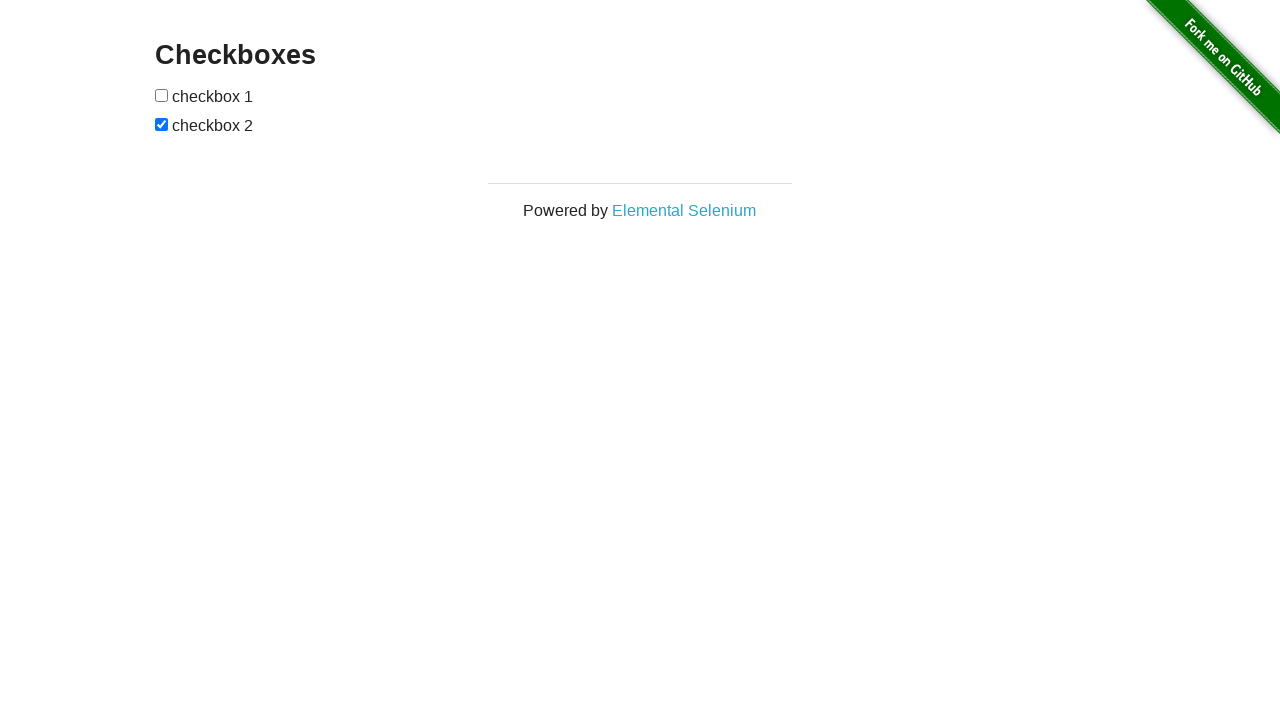

Checkbox 1 was unchecked, clicked to select it at (162, 95) on (//input[@type='checkbox'])[1]
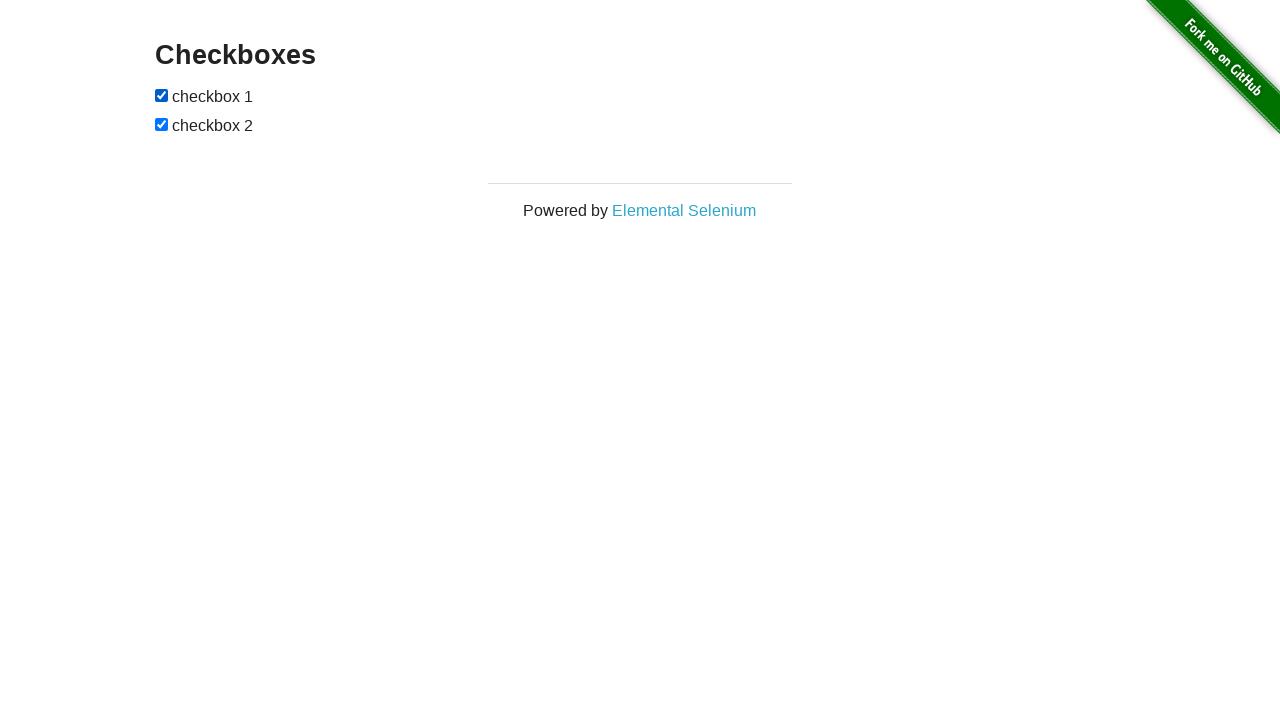

Checkbox 2 was already checked
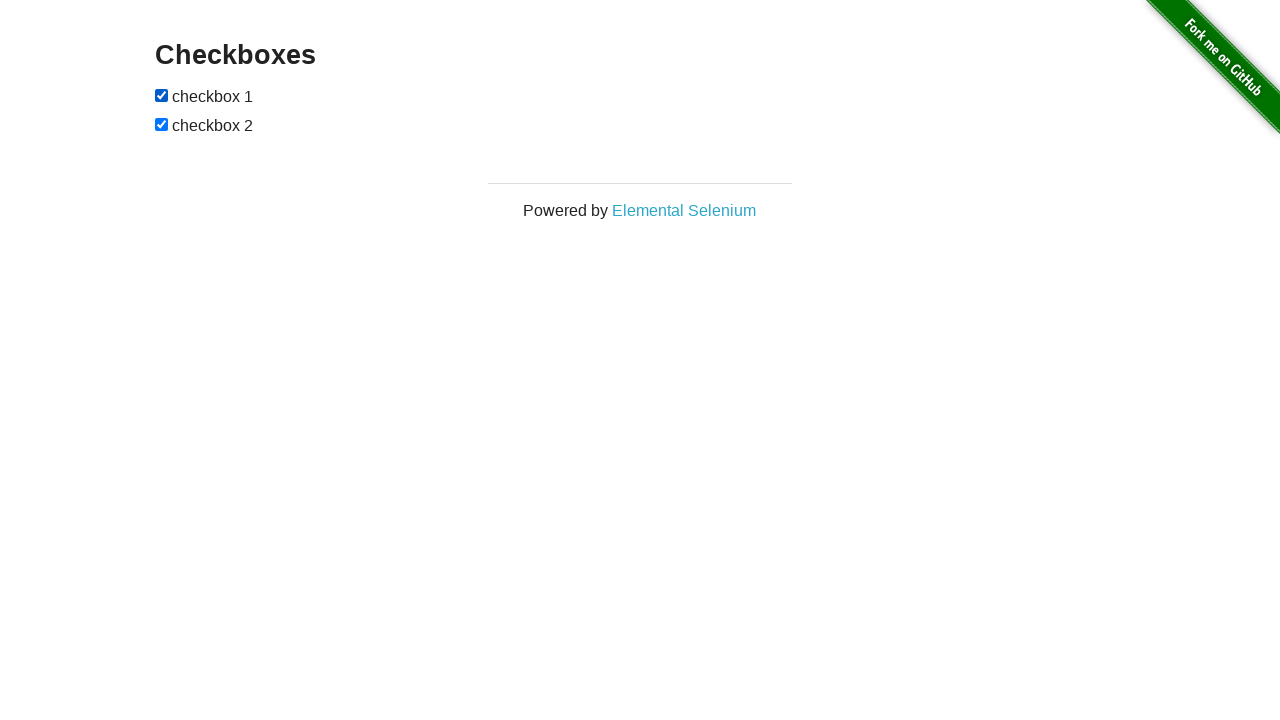

Verified checkbox 1 is selected
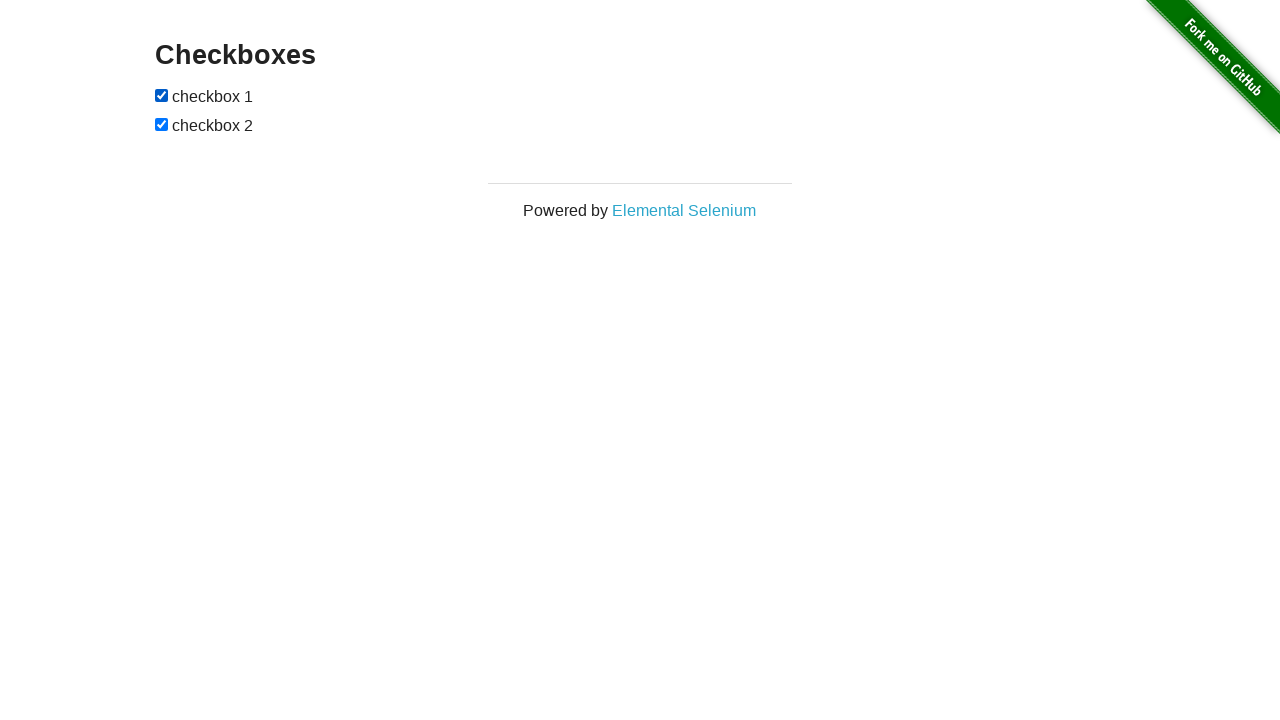

Verified checkbox 2 is selected
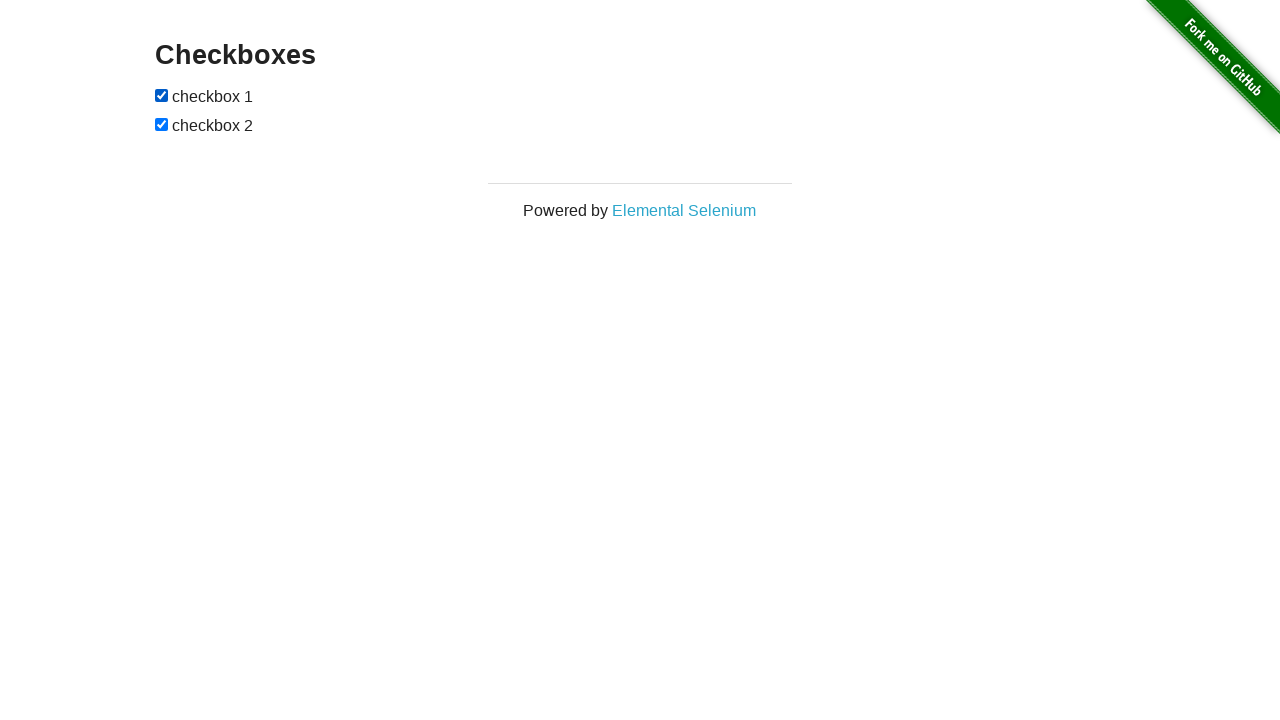

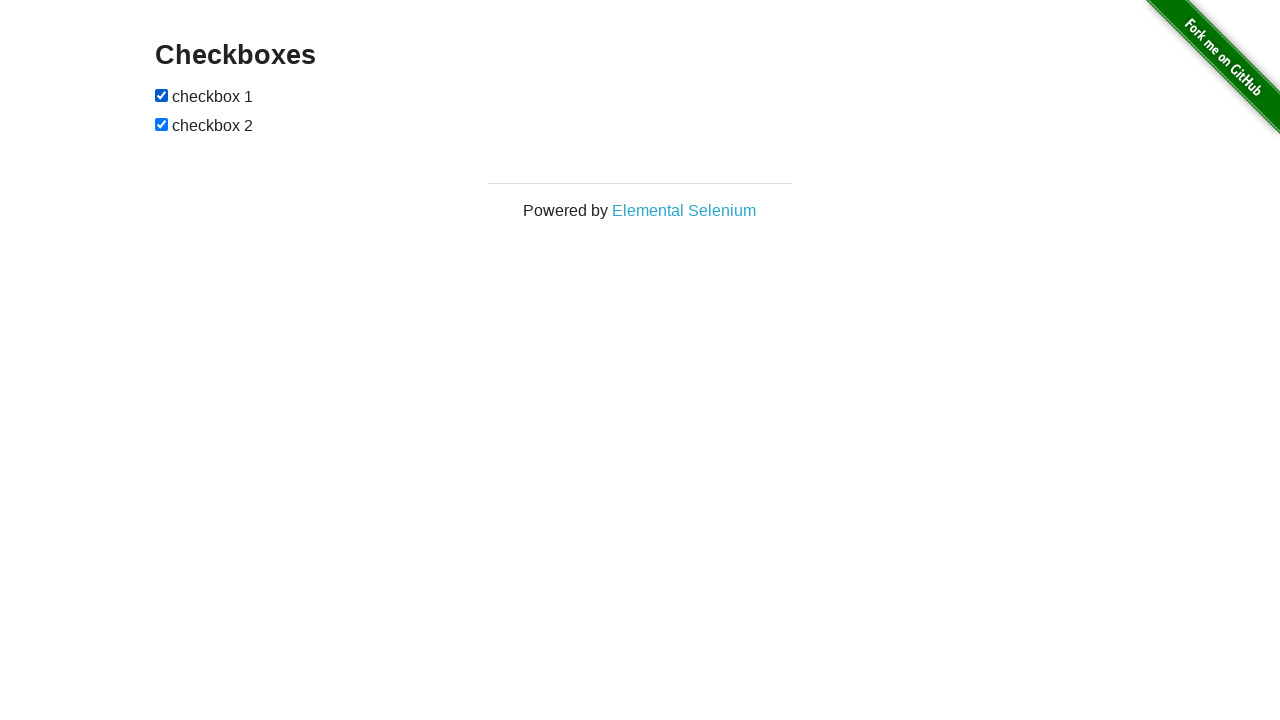